Navigates to a GitHub Pages categories page and waits for content to load, demonstrating basic Selenium browser control

Starting URL: https://laplacetw.github.io/categories/

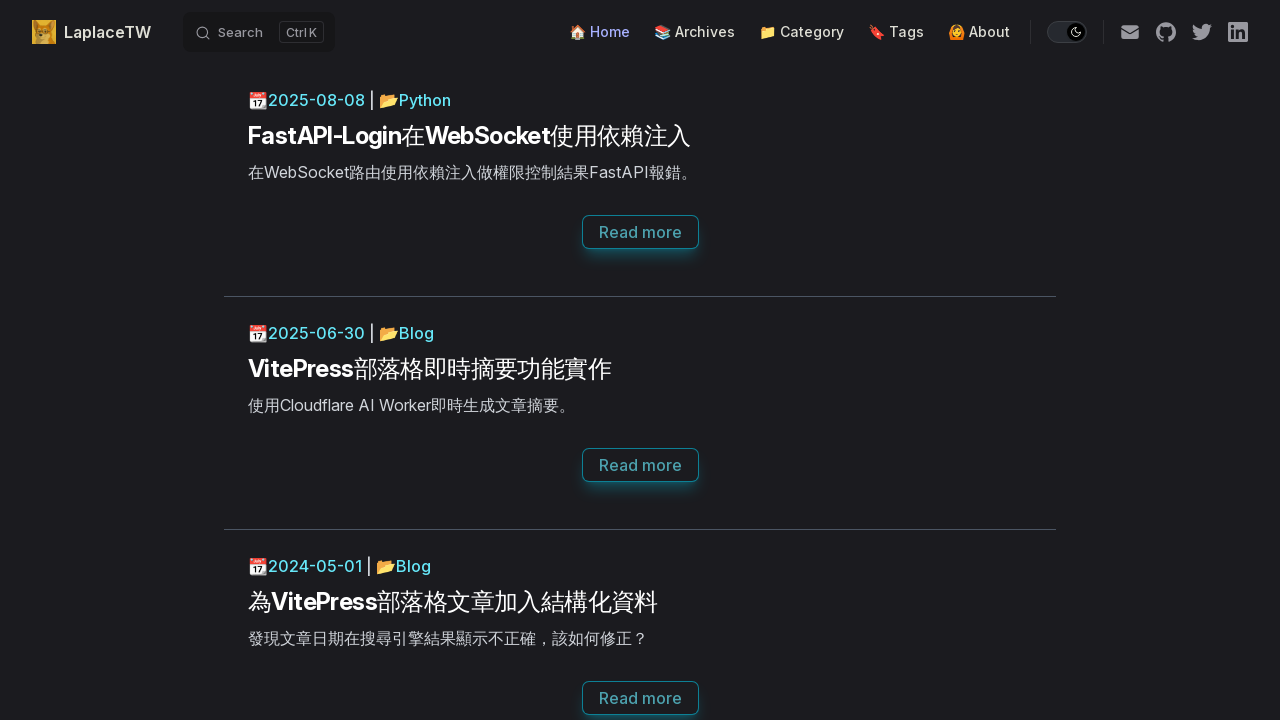

Waited for page to reach networkidle state
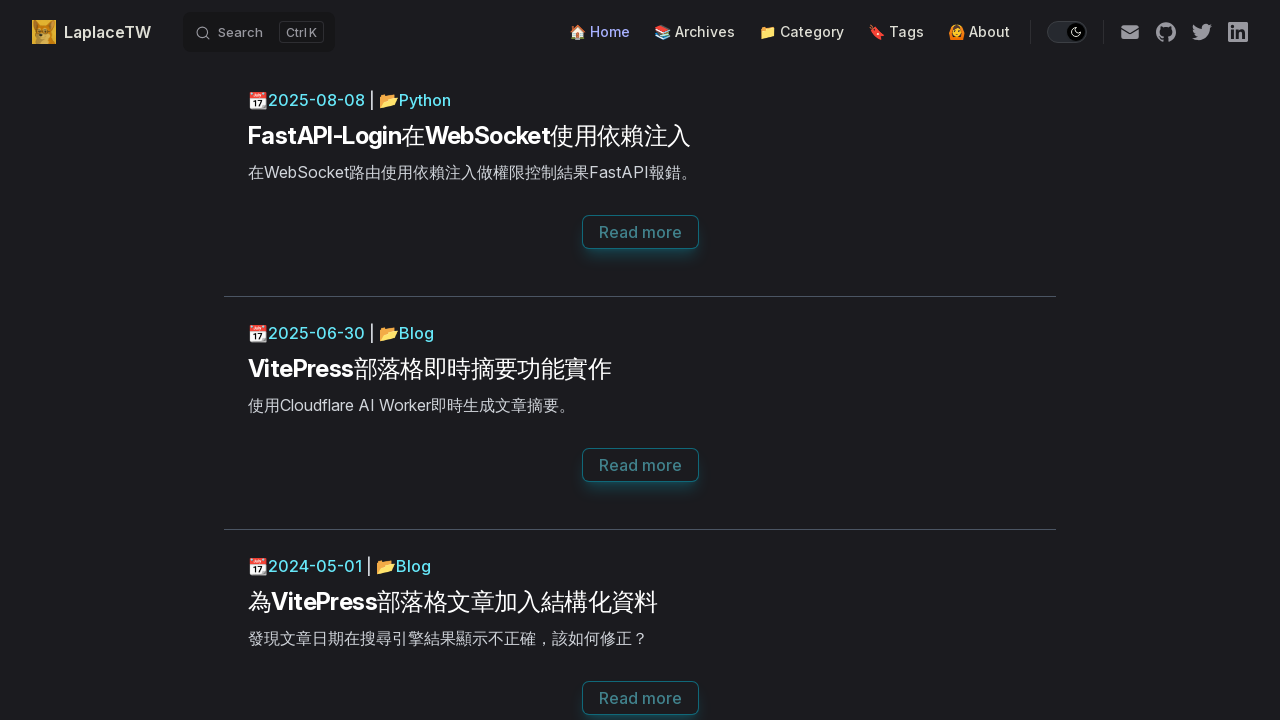

Main content area loaded and became visible
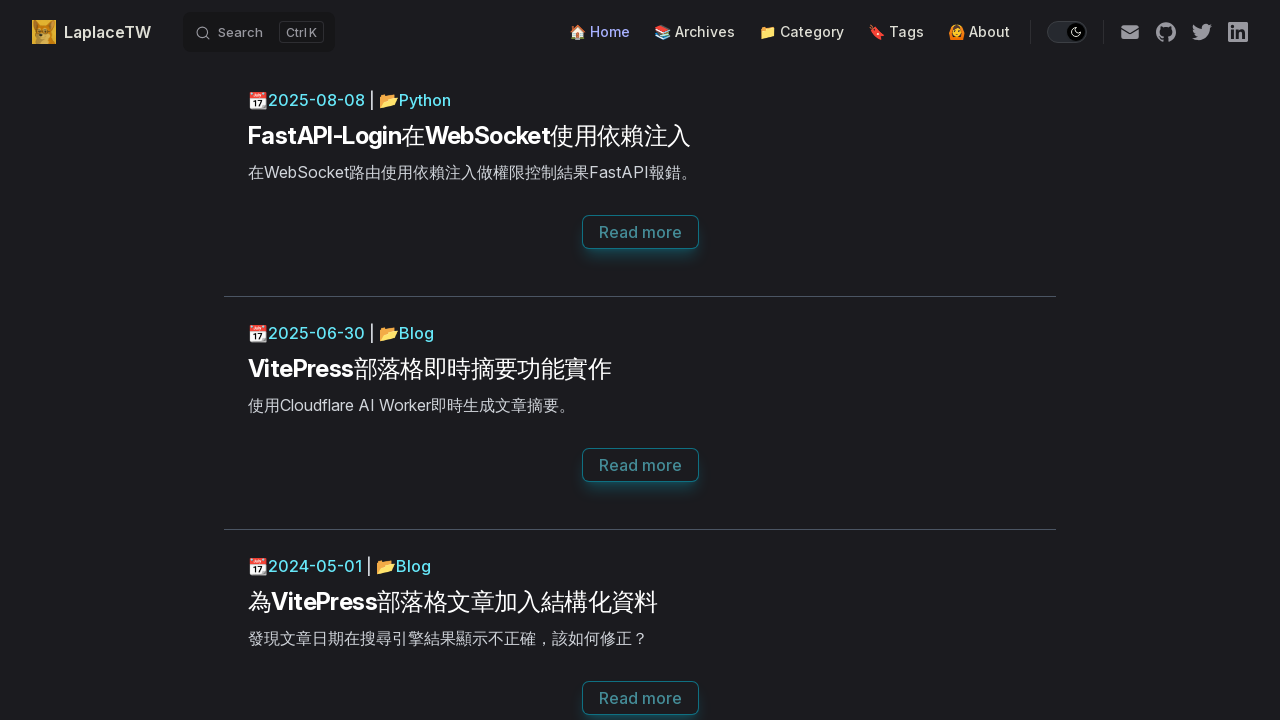

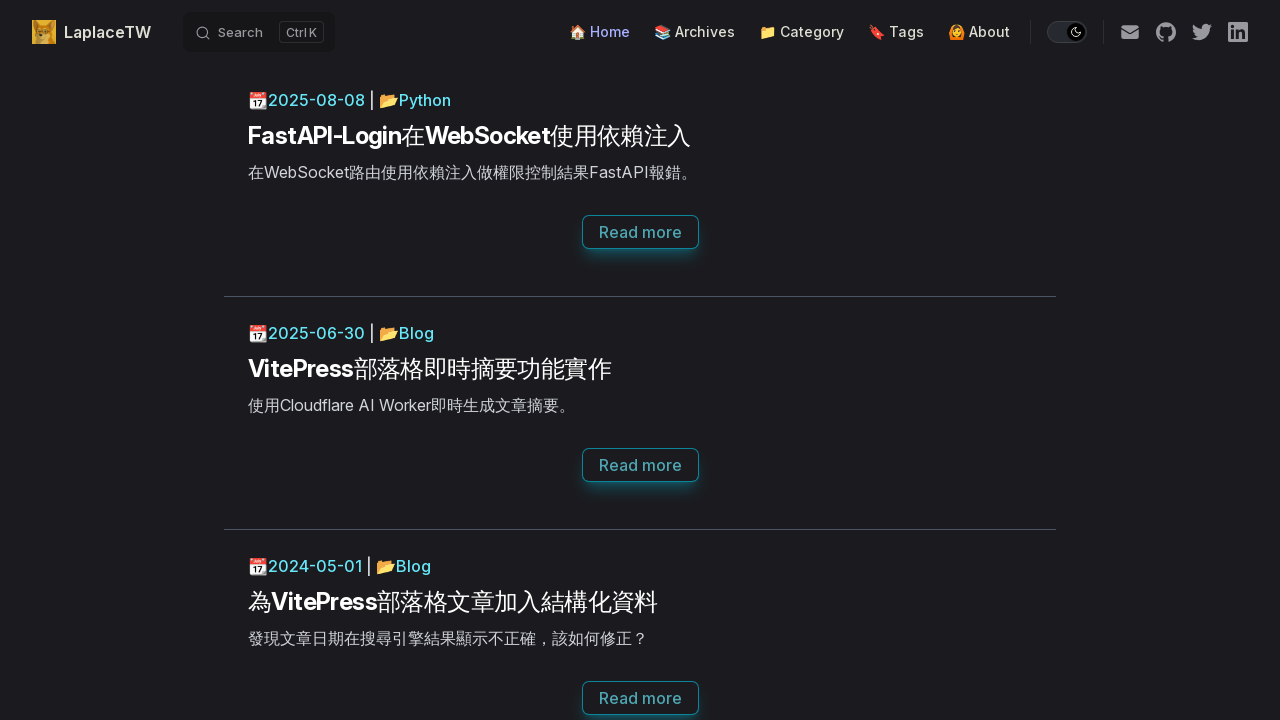